Tests that clicking Clear completed button removes completed items

Starting URL: https://demo.playwright.dev/todomvc

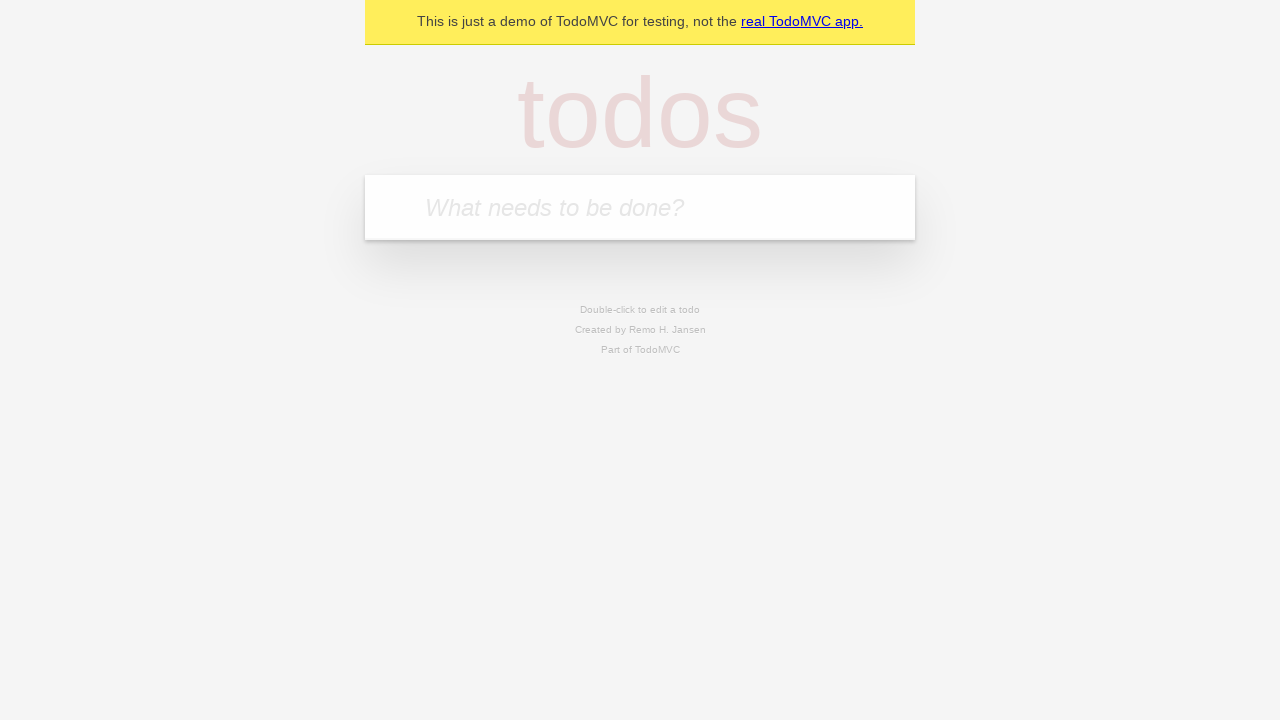

Filled new todo field with 'buy some cheese' on internal:attr=[placeholder="What needs to be done?"i]
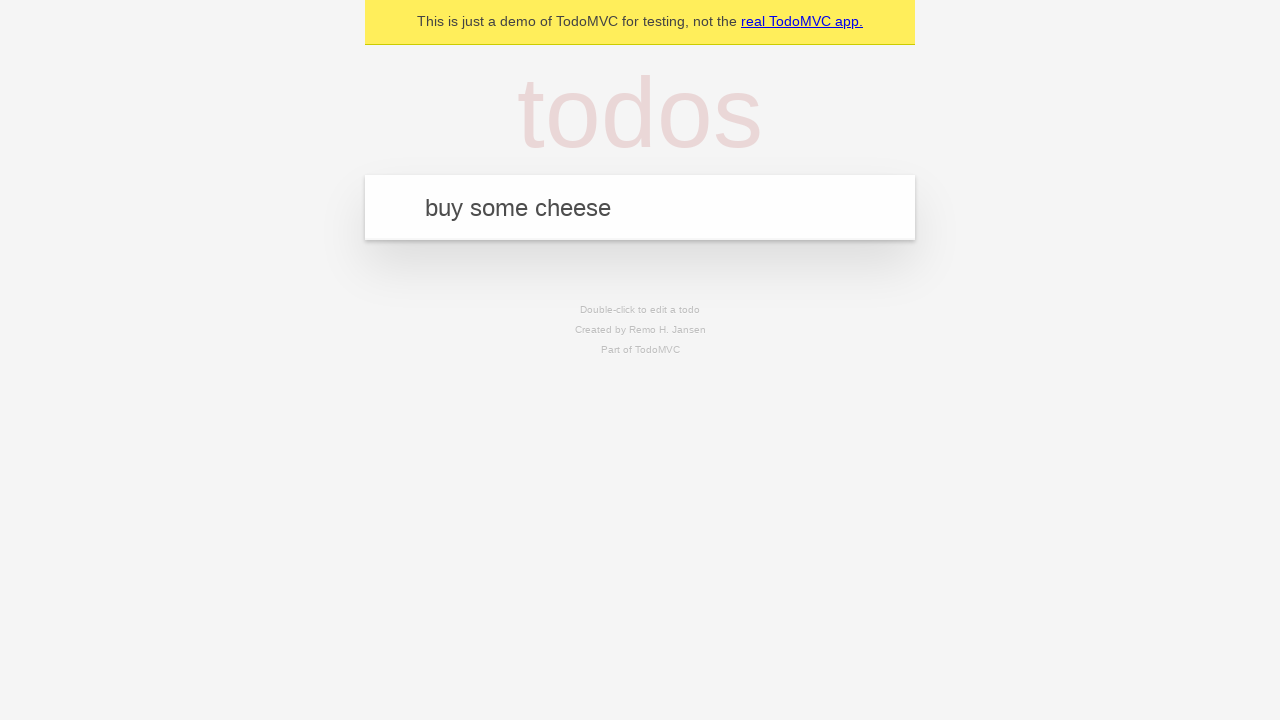

Pressed Enter to create todo 'buy some cheese' on internal:attr=[placeholder="What needs to be done?"i]
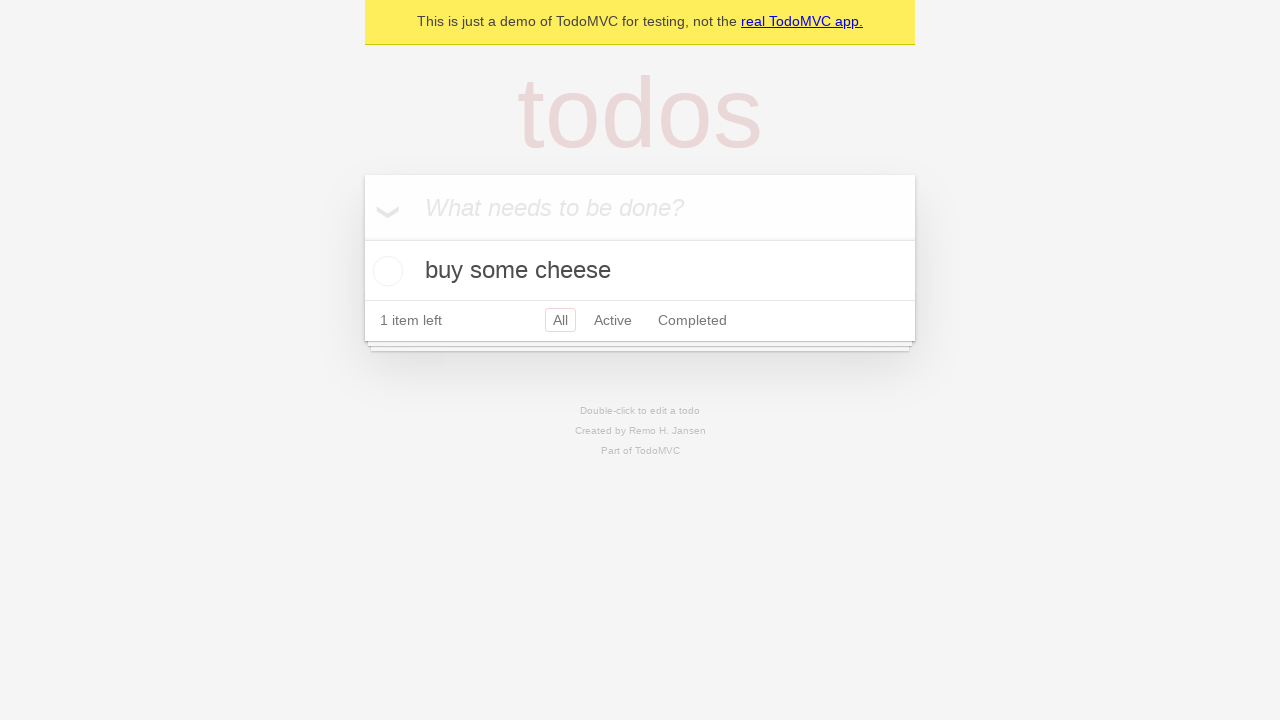

Filled new todo field with 'feed the cat' on internal:attr=[placeholder="What needs to be done?"i]
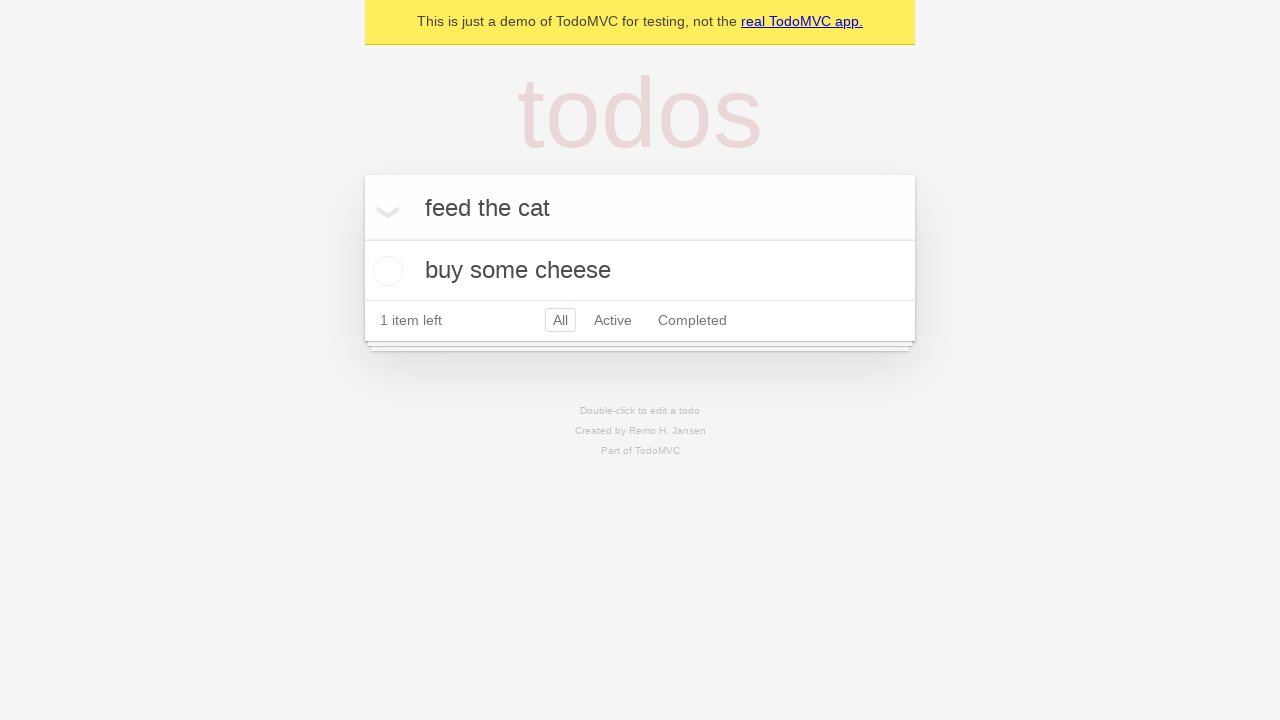

Pressed Enter to create todo 'feed the cat' on internal:attr=[placeholder="What needs to be done?"i]
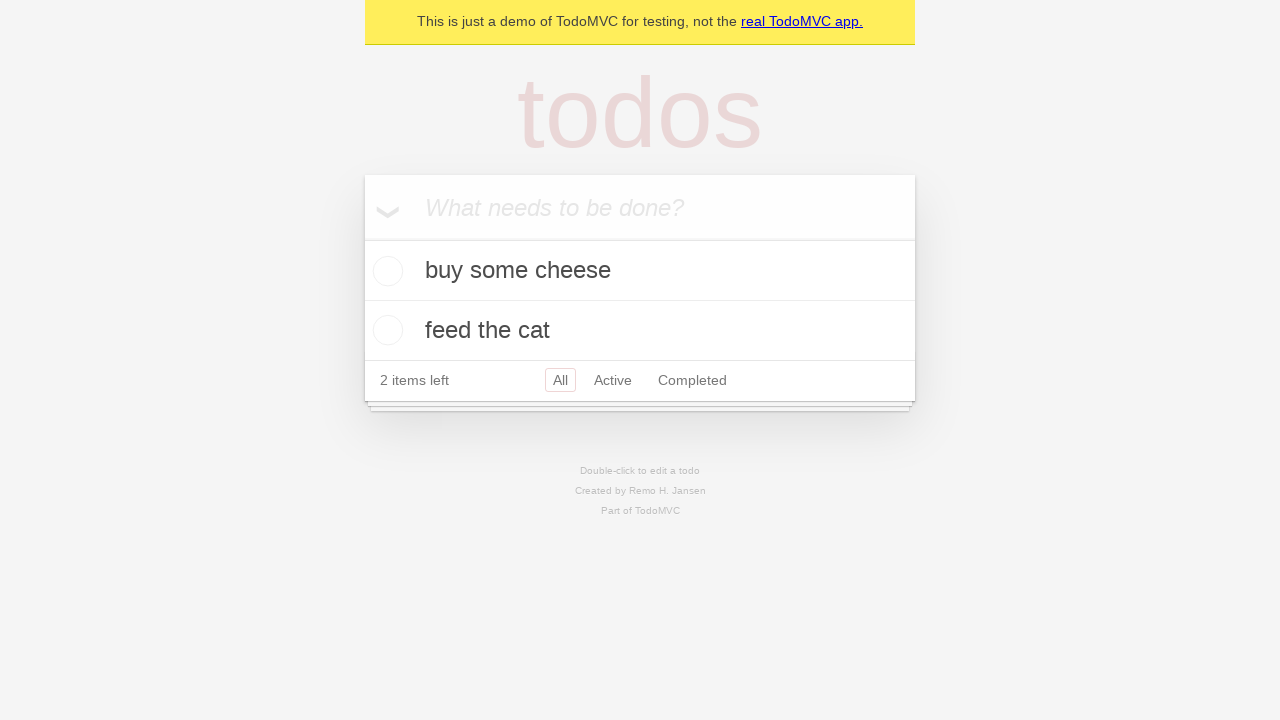

Filled new todo field with 'book a doctors appointment' on internal:attr=[placeholder="What needs to be done?"i]
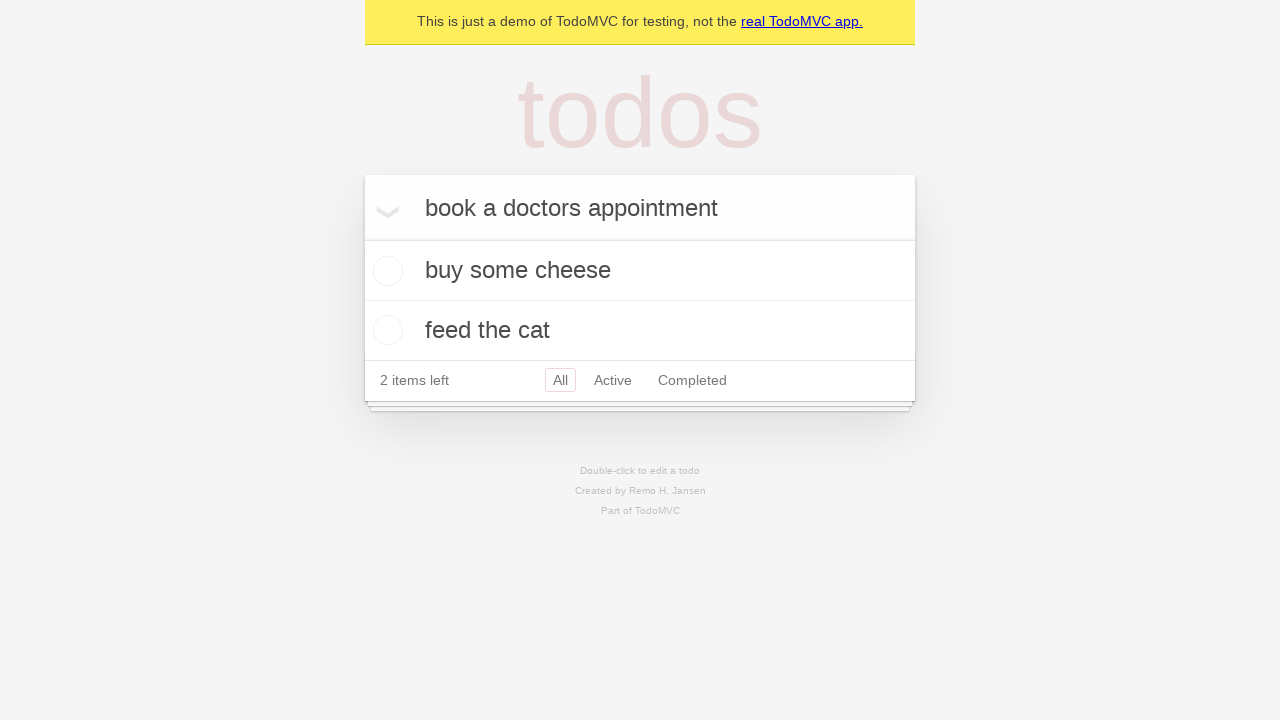

Pressed Enter to create todo 'book a doctors appointment' on internal:attr=[placeholder="What needs to be done?"i]
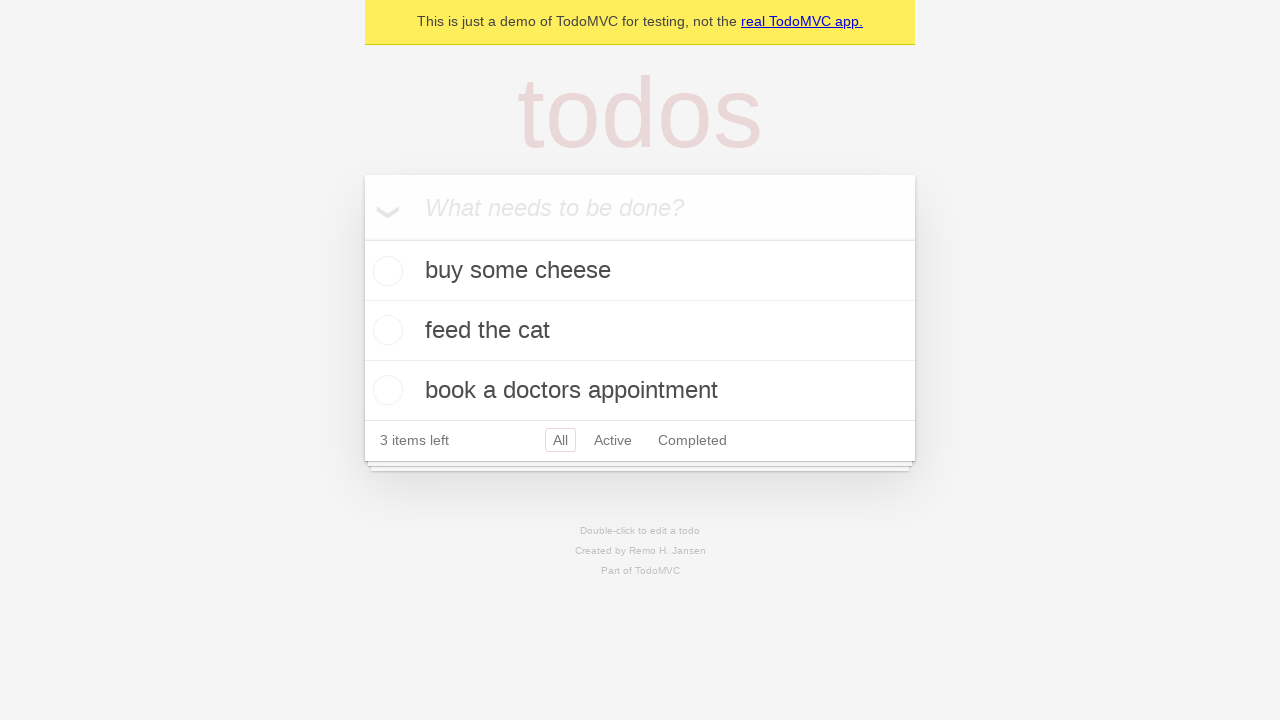

All 3 todos loaded and visible
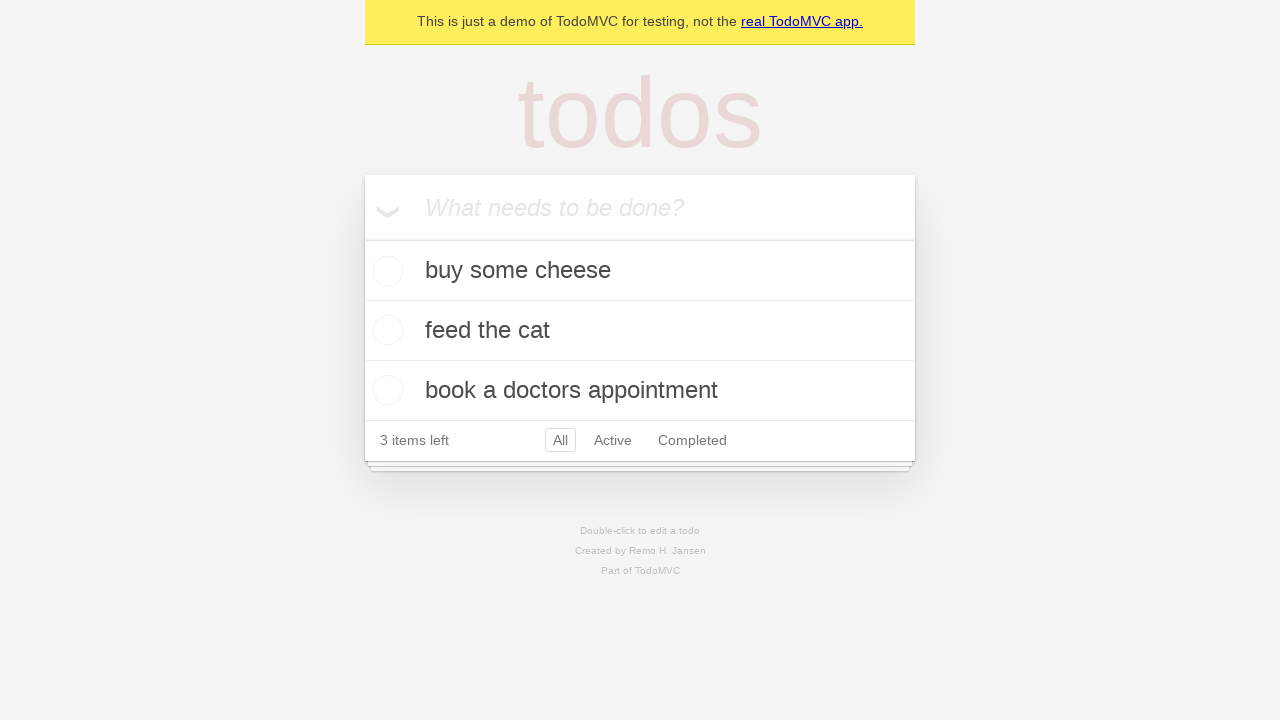

Marked second todo item as completed at (385, 330) on internal:testid=[data-testid="todo-item"s] >> nth=1 >> internal:role=checkbox
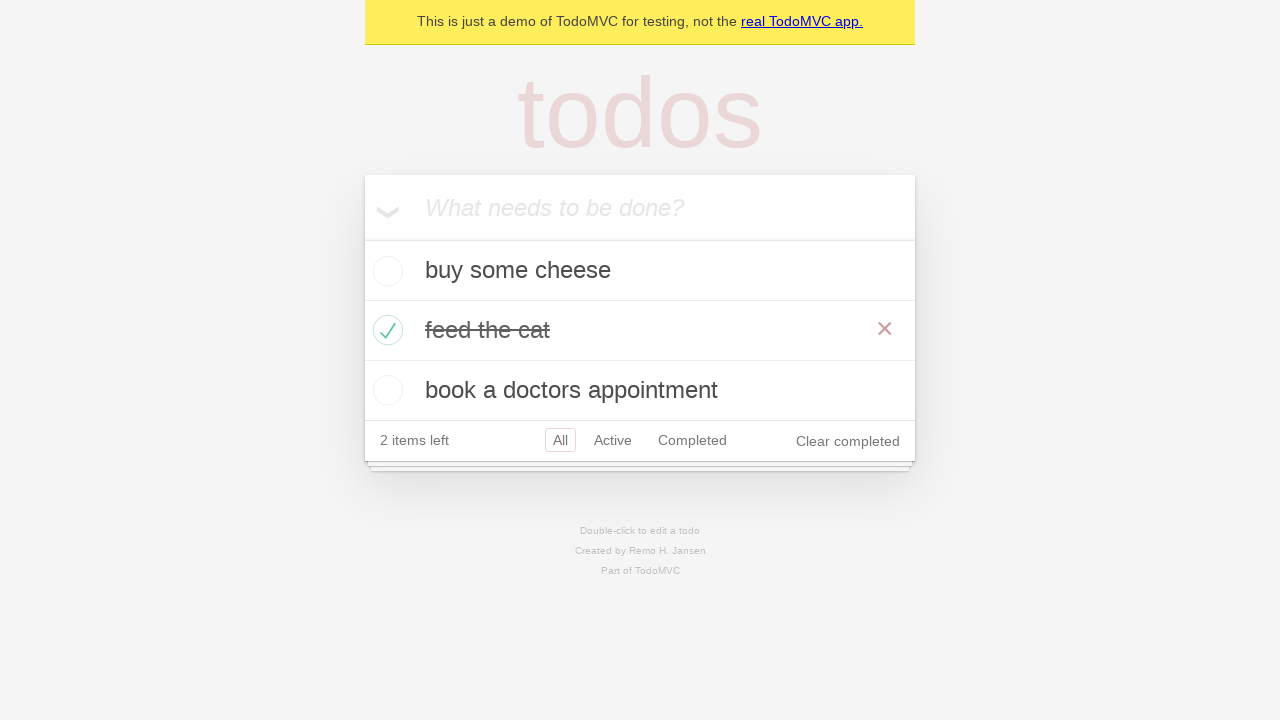

Clicked 'Clear completed' button at (848, 441) on internal:role=button[name="Clear completed"i]
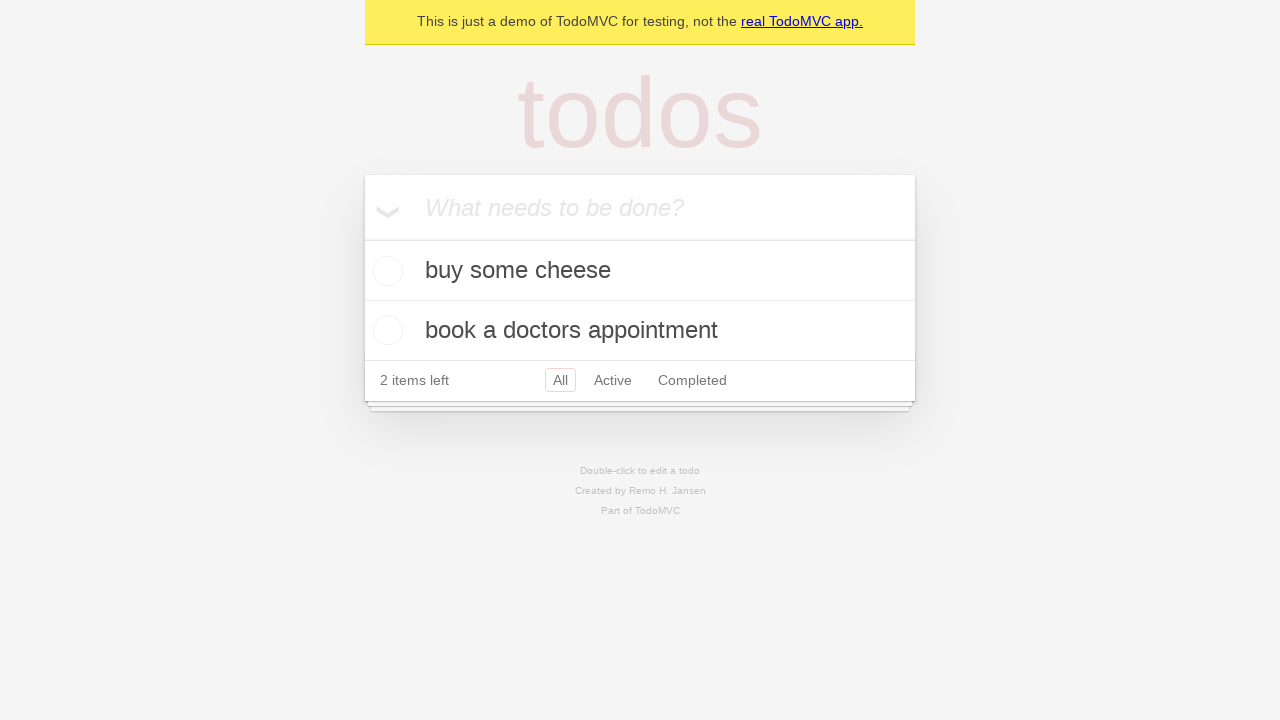

Waited for completed item to be removed
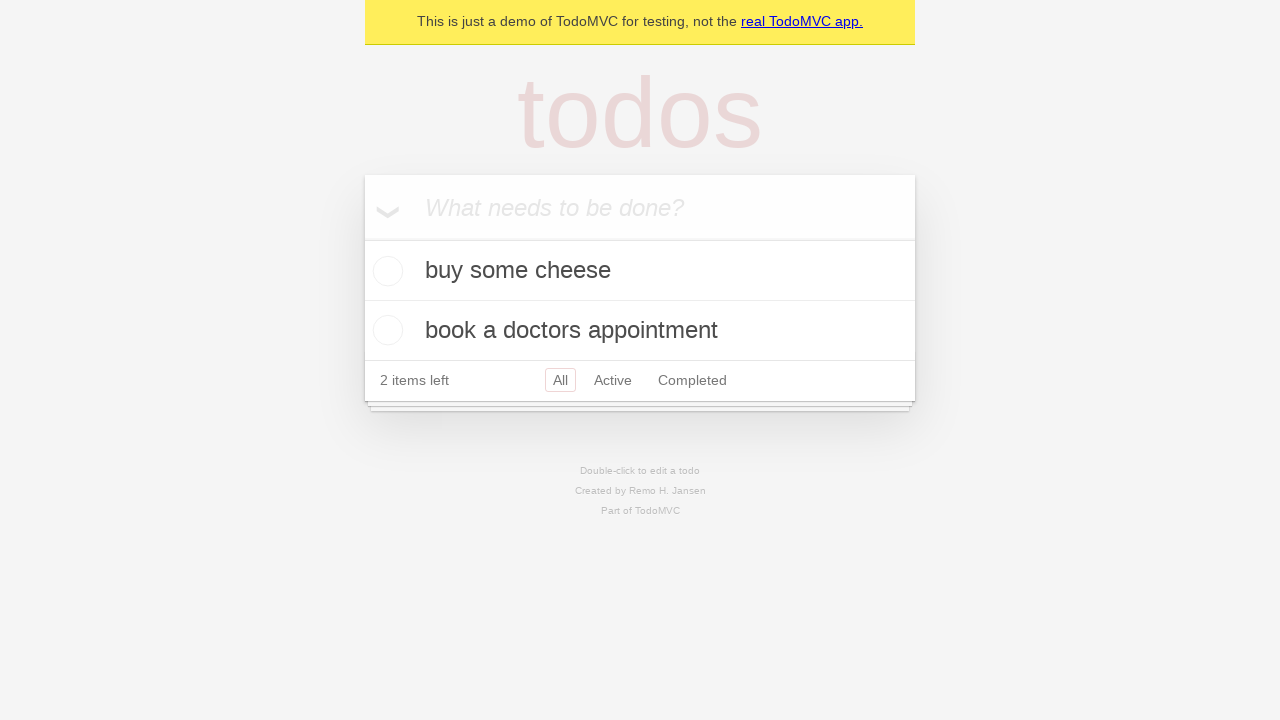

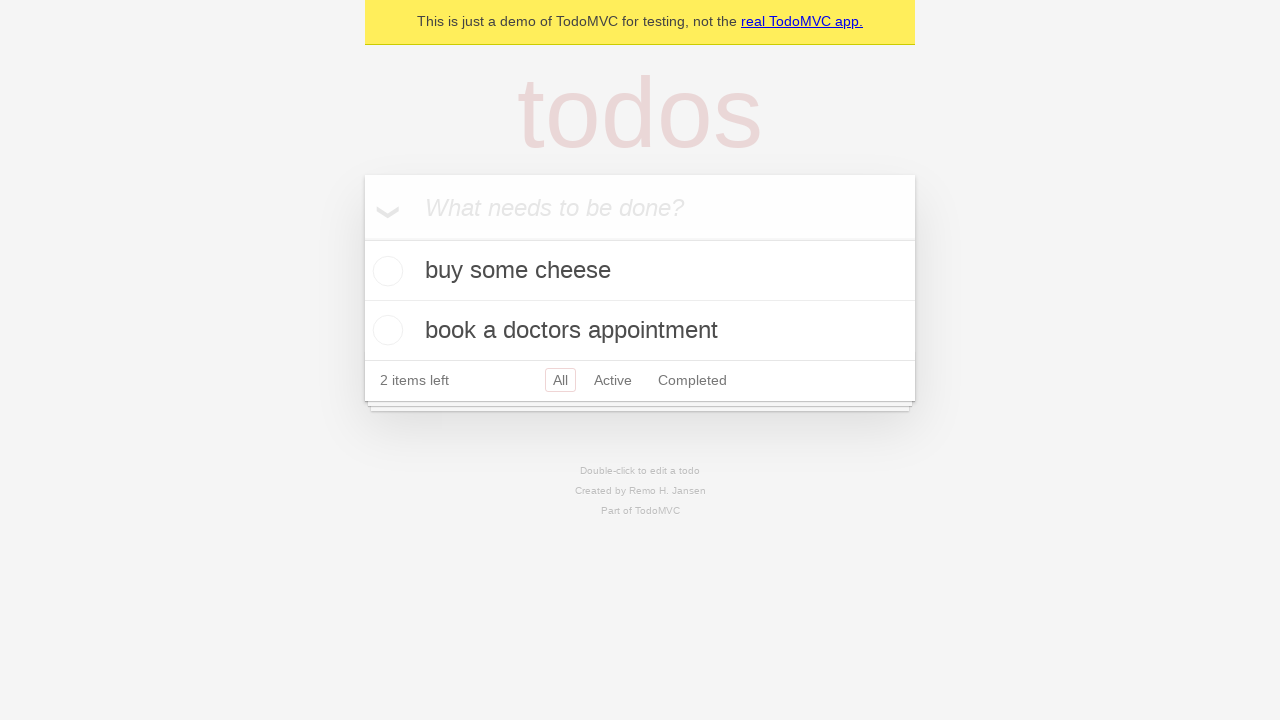